Tests JavaScript prompt alert functionality by switching to an iframe, triggering a prompt dialog, entering text, accepting/dismissing it, and verifying the result text is displayed correctly on the page.

Starting URL: https://www.w3schools.com/js/tryit.asp?filename=tryjs_prompt

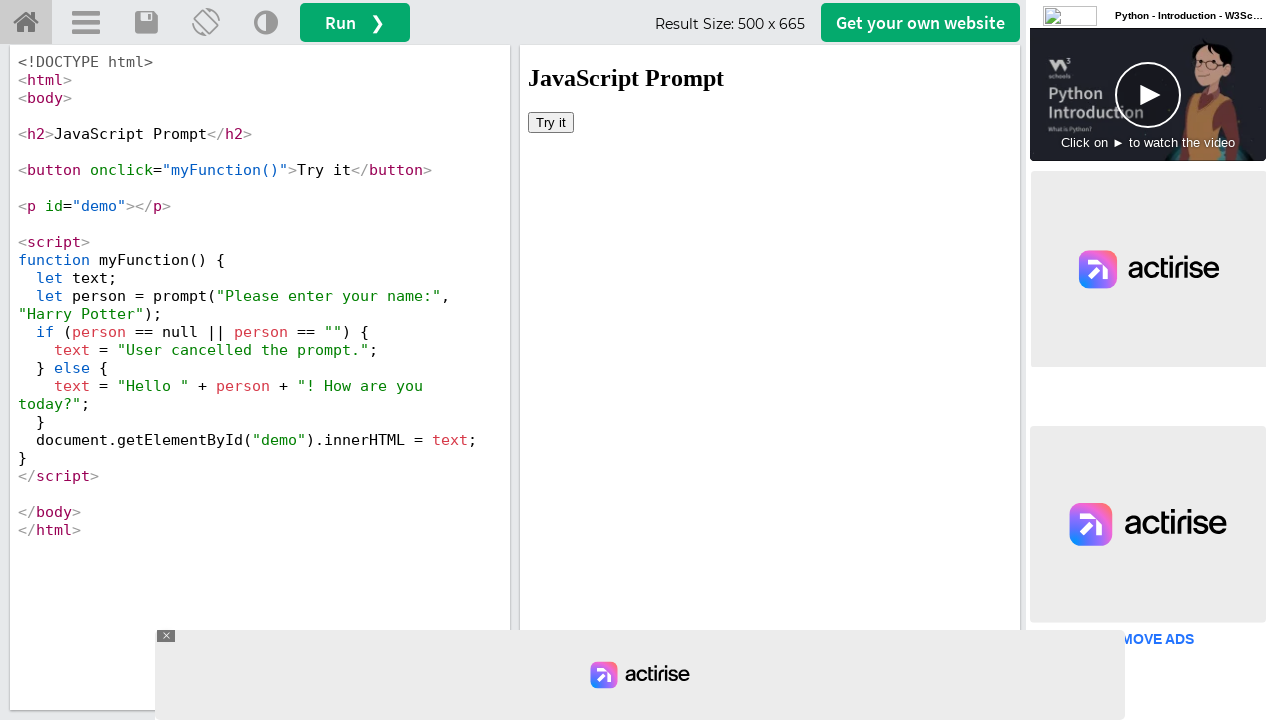

Waited for iframe #iframeResult to load
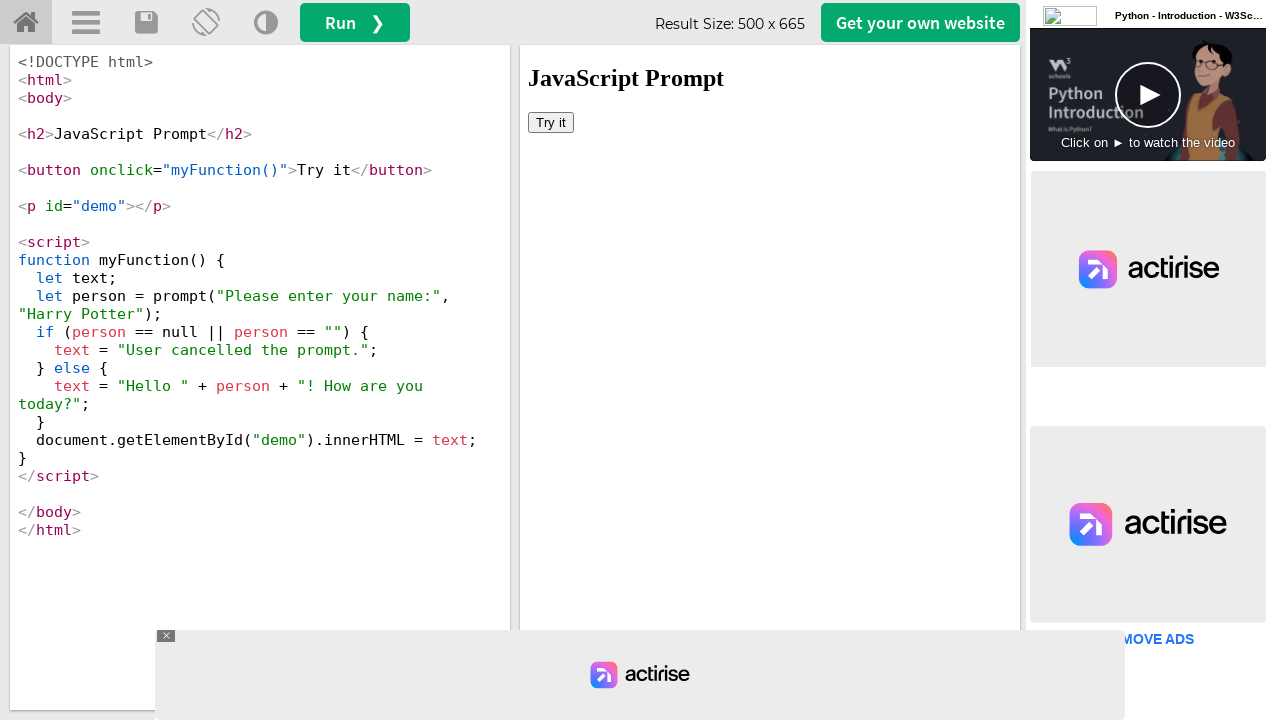

Switched to iframe #iframeResult
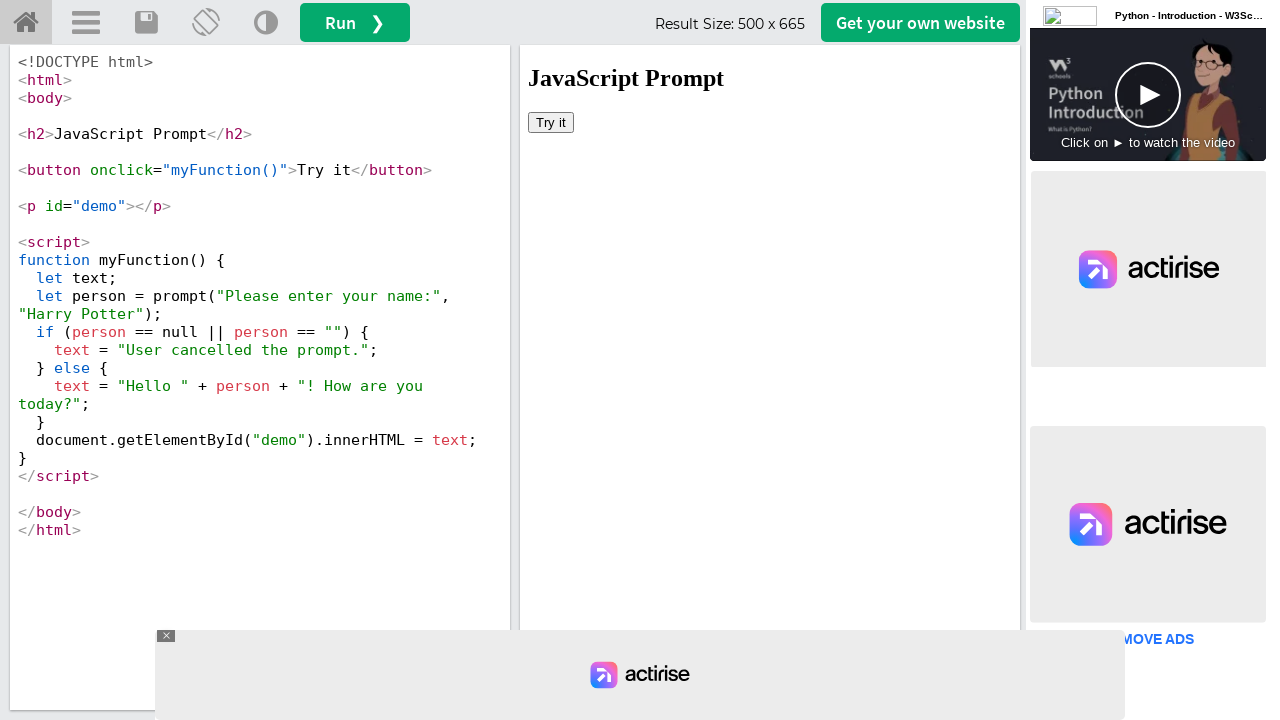

Clicked button to trigger first prompt alert at (551, 122) on #iframeResult >> internal:control=enter-frame >> xpath=/html/body/button
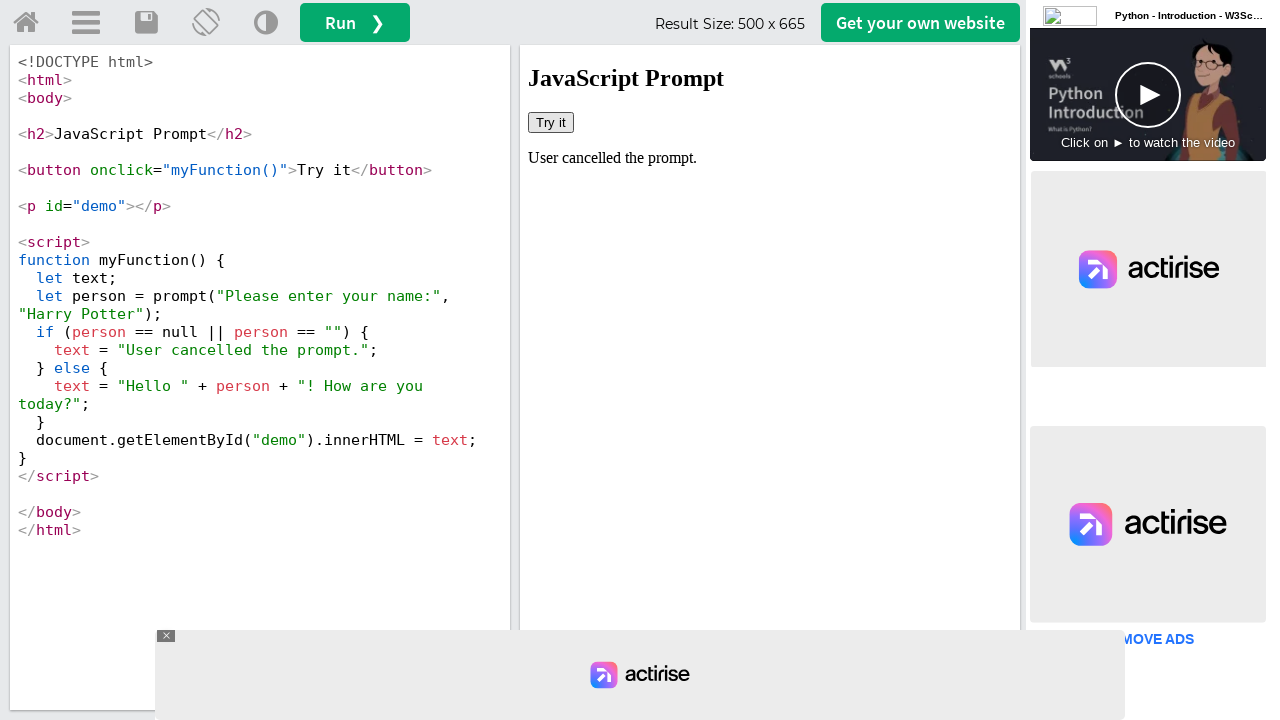

Set up dialog handler to accept prompt with 'kavitha'
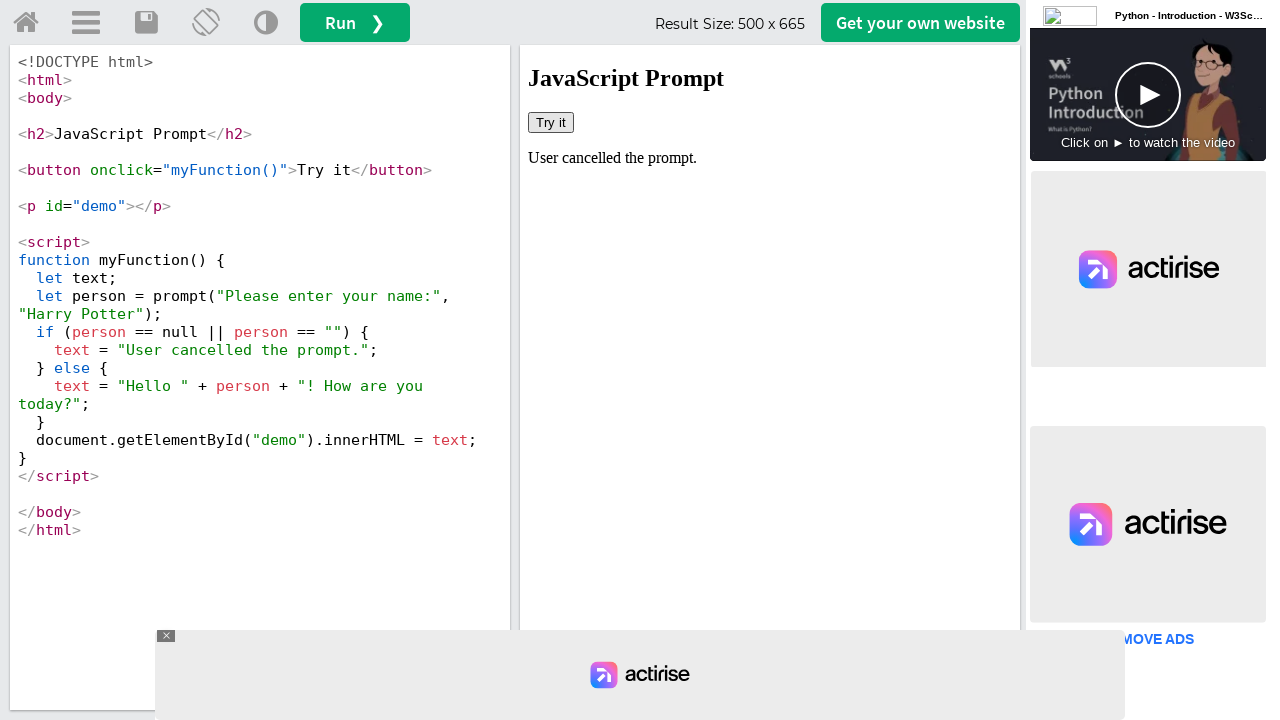

Clicked button again to trigger prompt with handler active at (551, 122) on #iframeResult >> internal:control=enter-frame >> xpath=/html/body/button
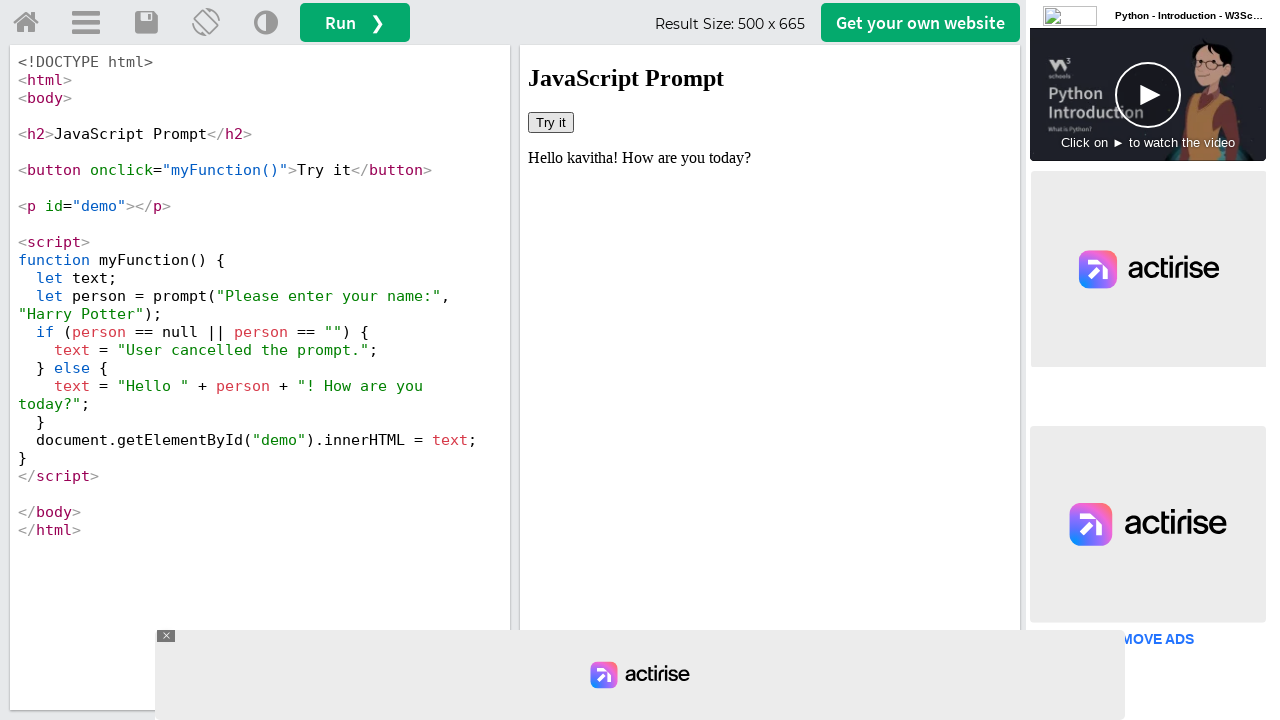

Waited for result text element #demo to appear
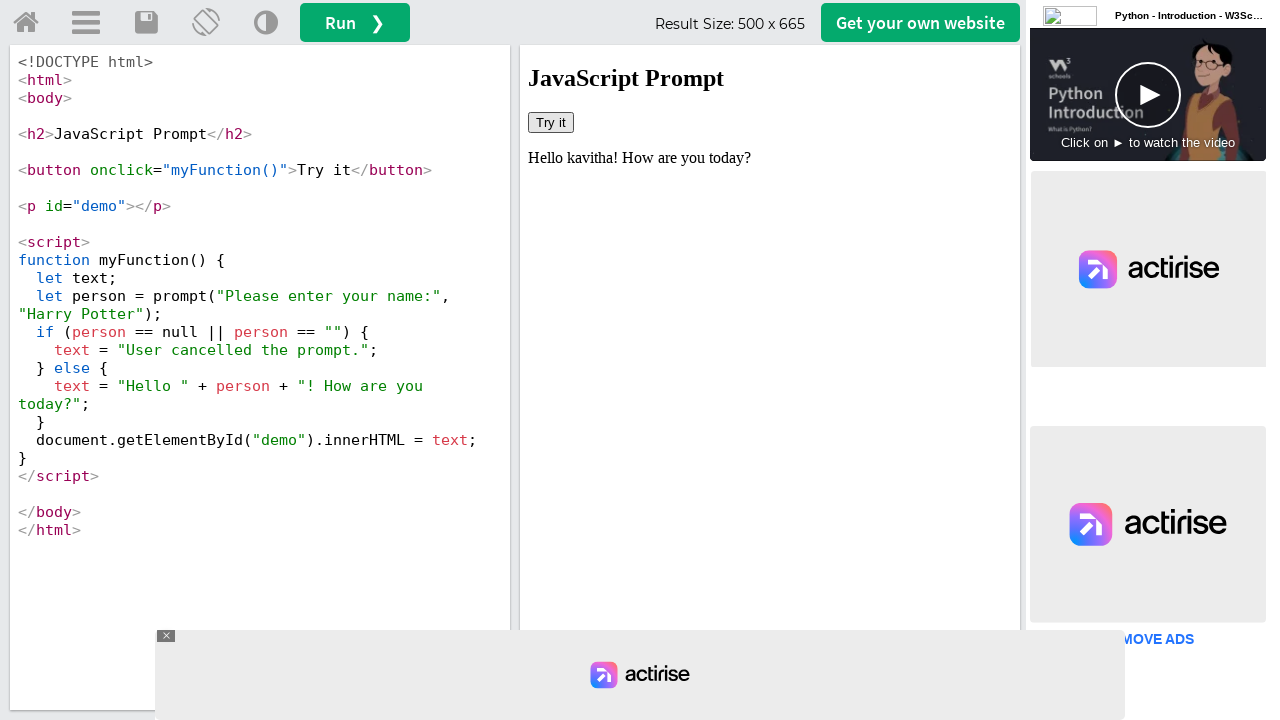

Retrieved result text from #demo element
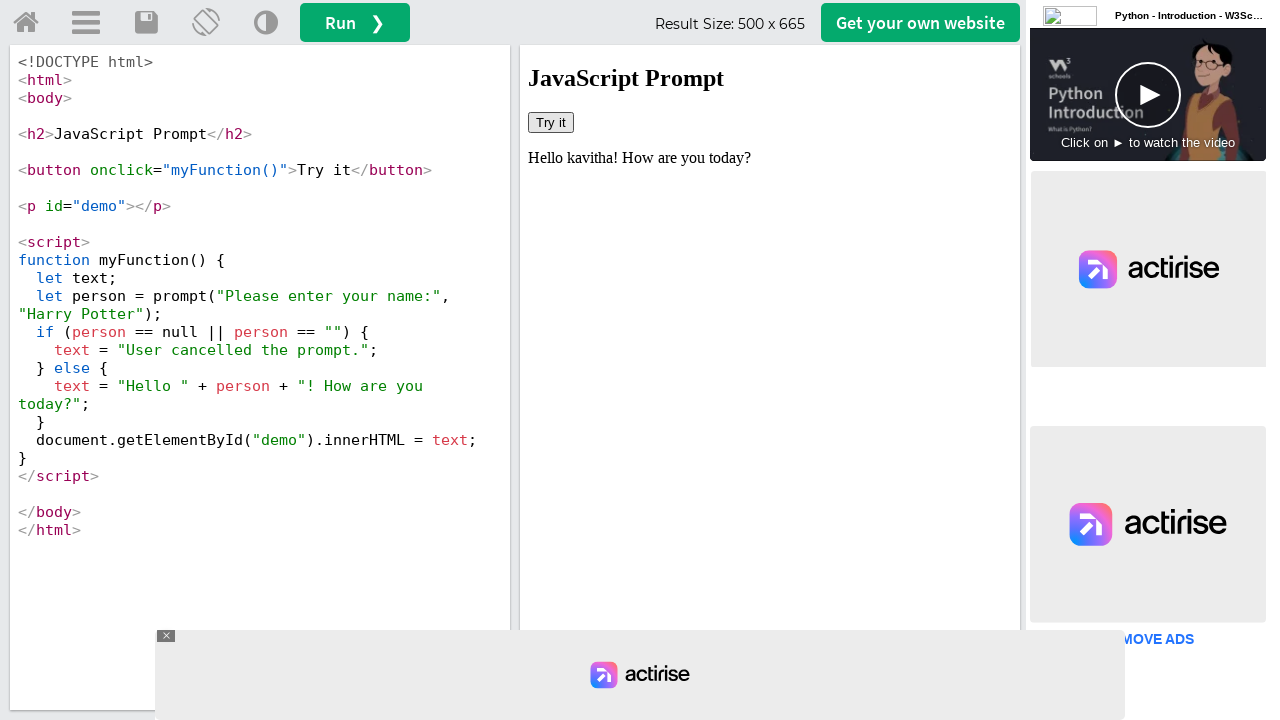

Verified result text contains 'kavitha'
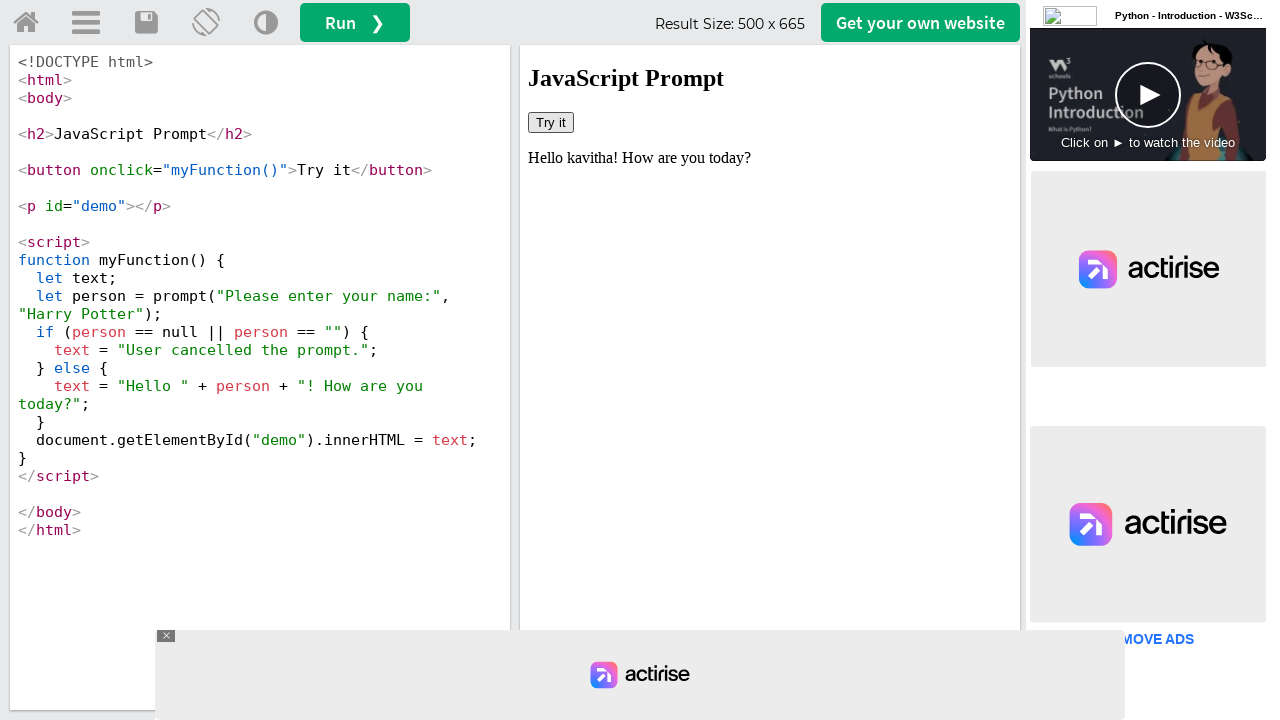

Reloaded the page
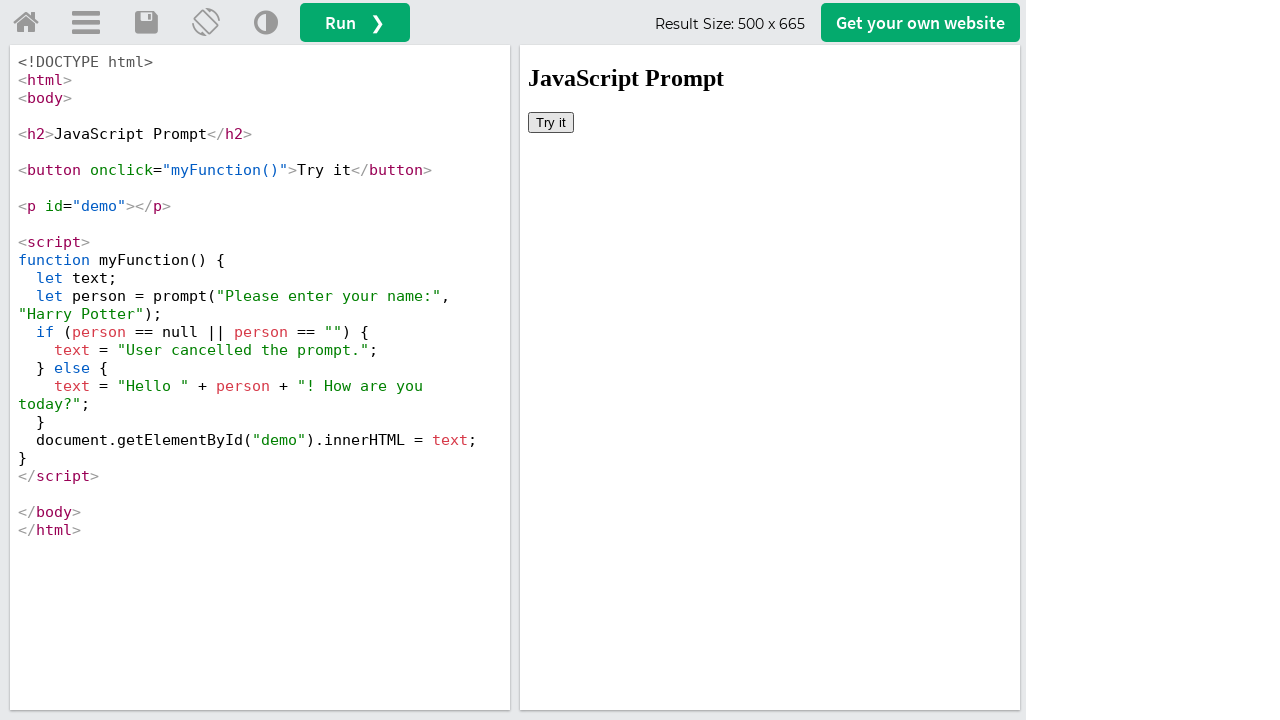

Waited for iframe #iframeResult to load after page reload
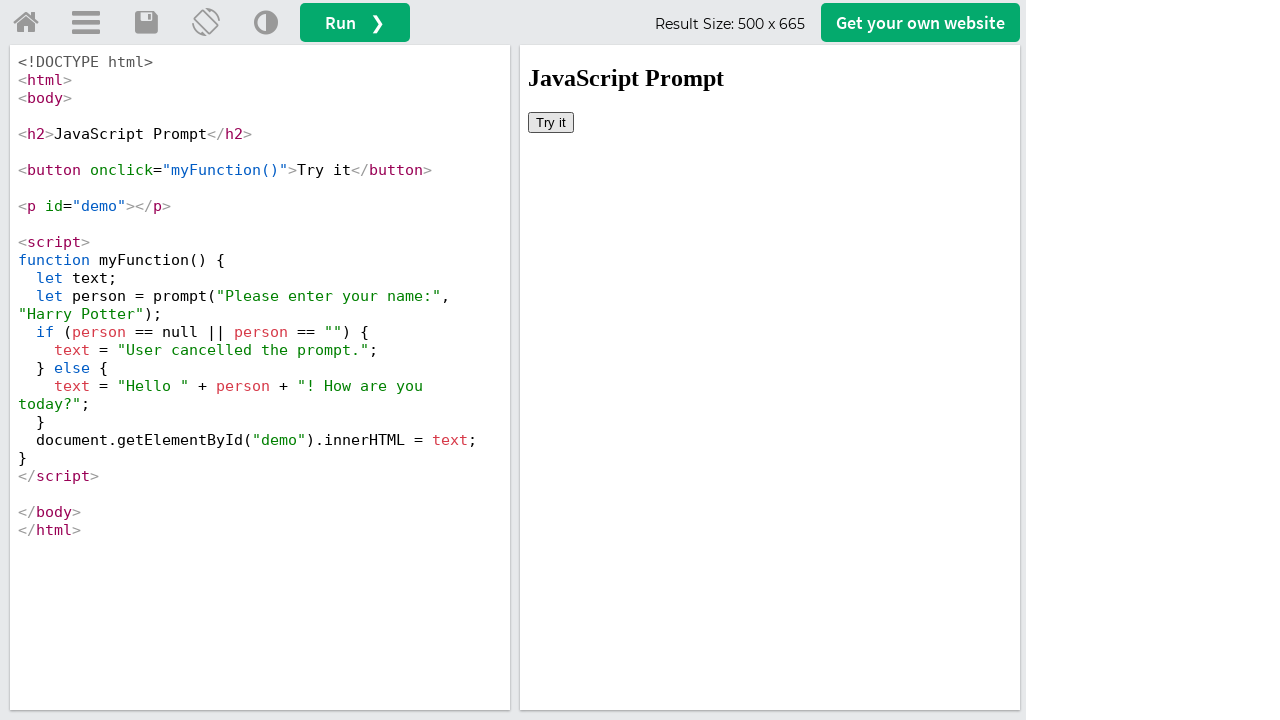

Re-obtained frame reference after reload
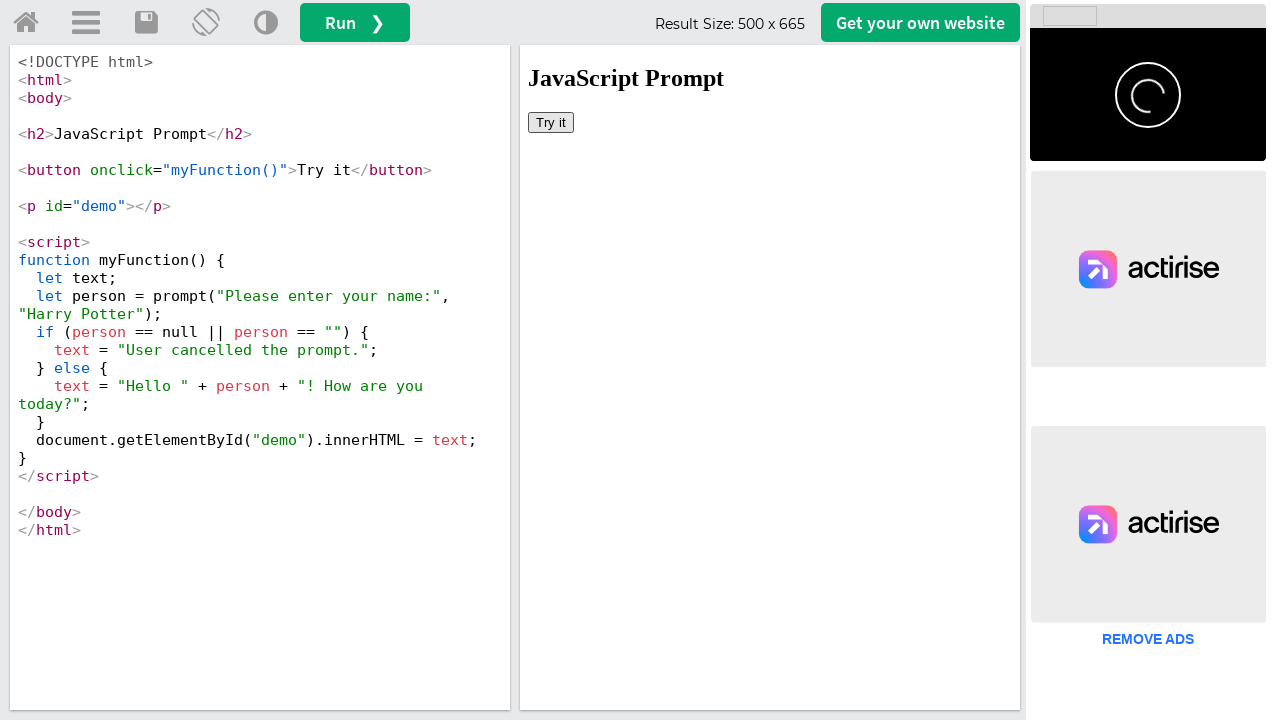

Set up dialog handler to dismiss prompt
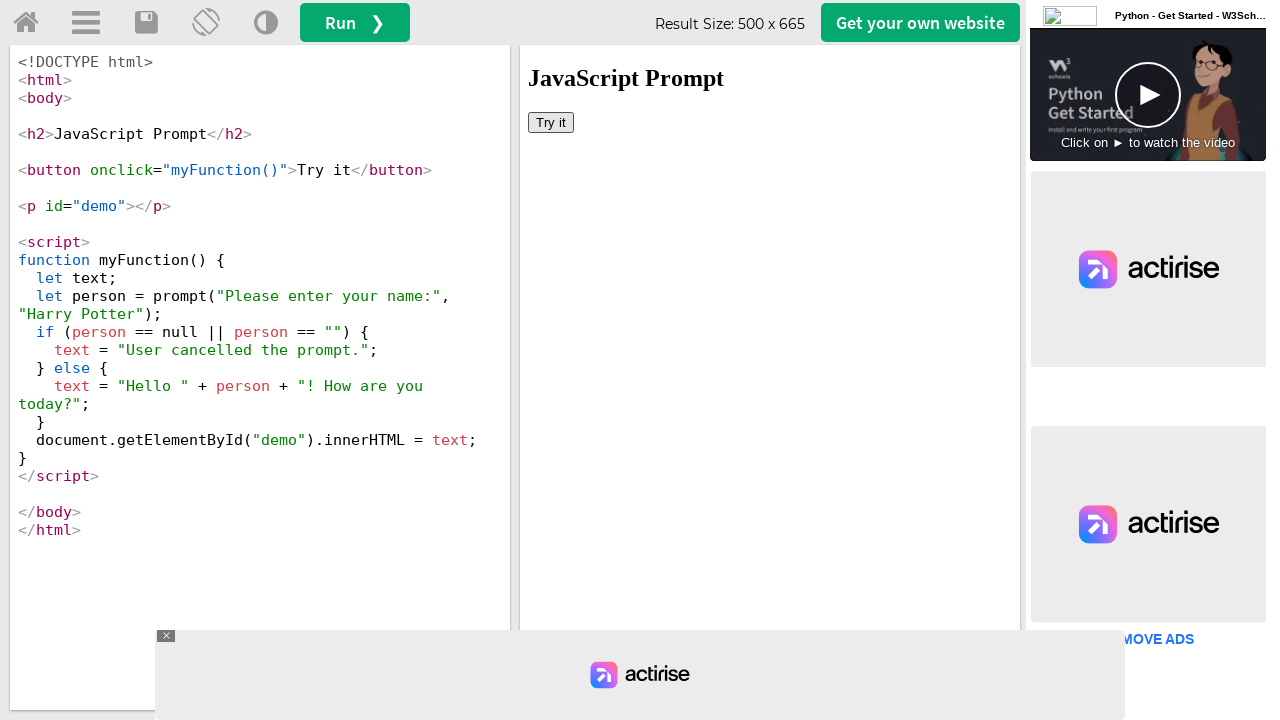

Clicked button to trigger second prompt alert at (551, 122) on #iframeResult >> internal:control=enter-frame >> xpath=/html/body/button
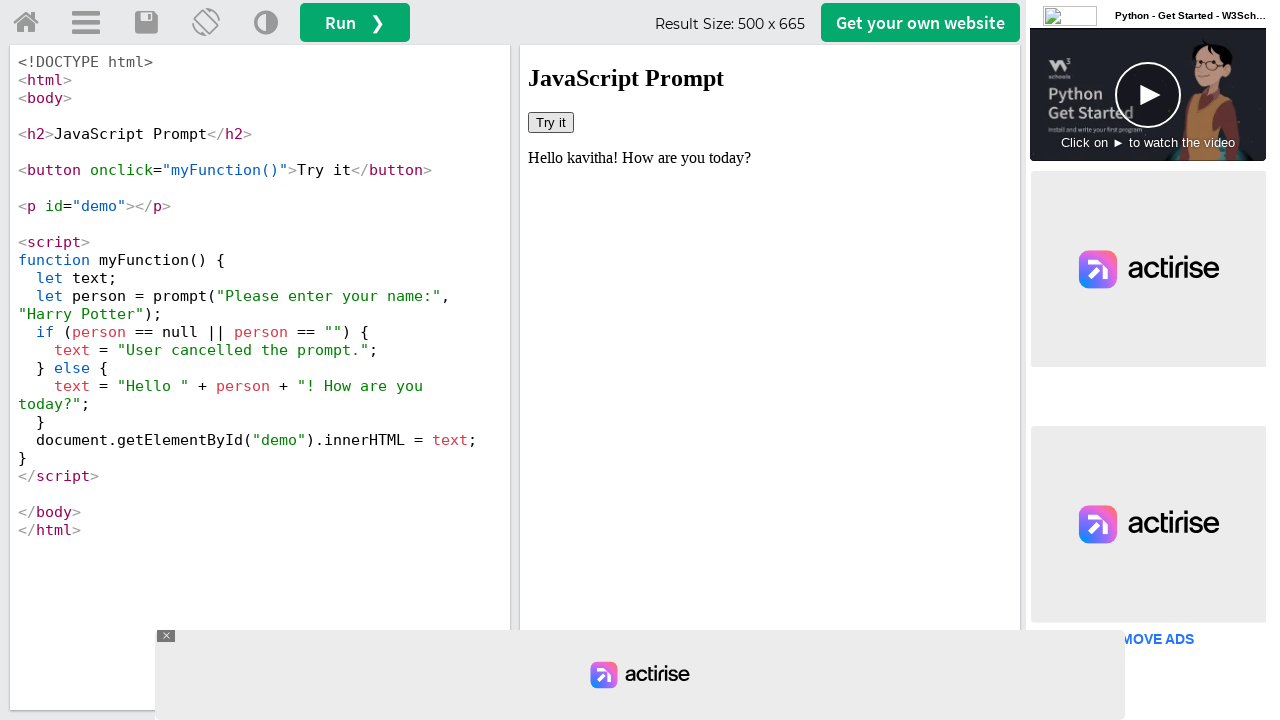

Waited 1000ms for result to update
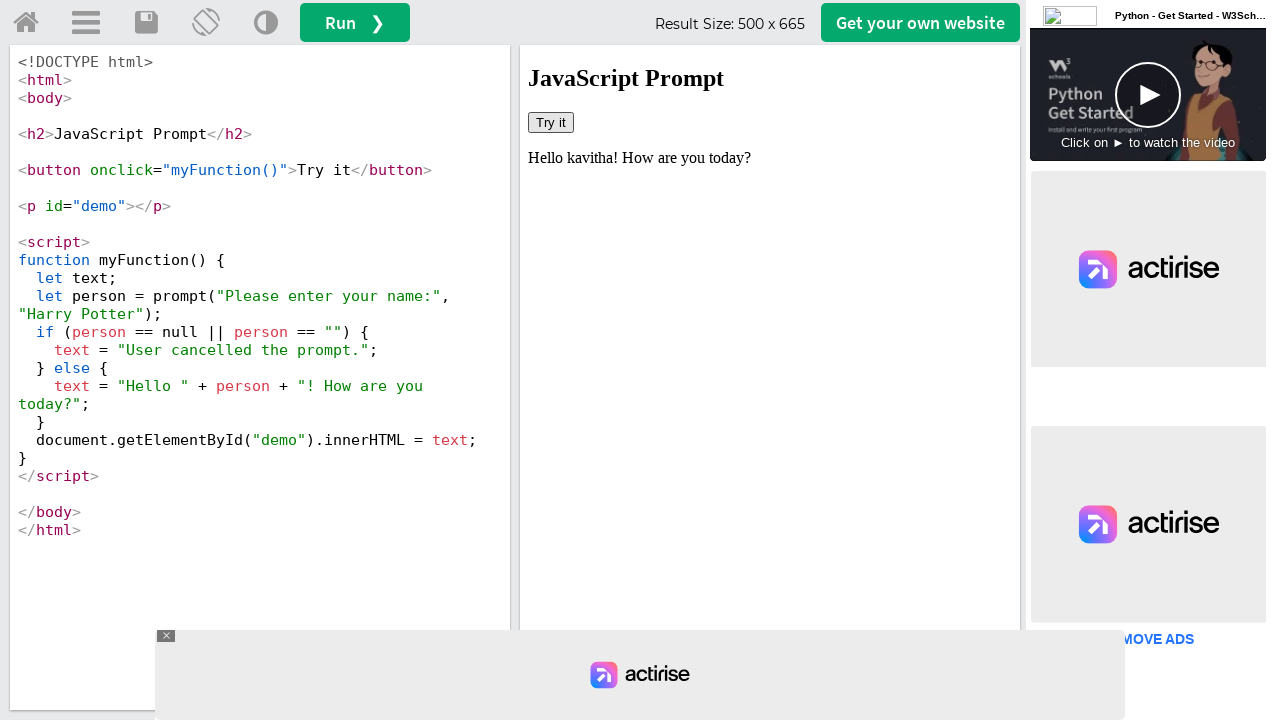

Clicked #tryhome link to return to main content at (26, 23) on #tryhome
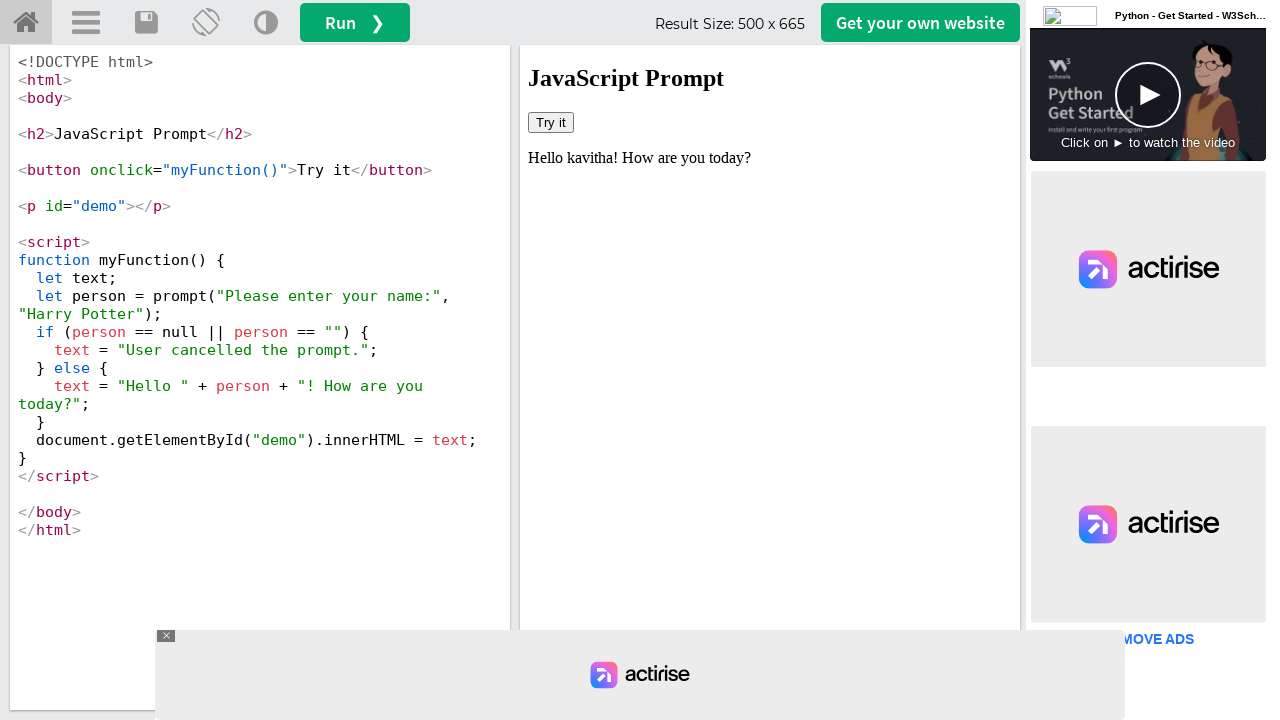

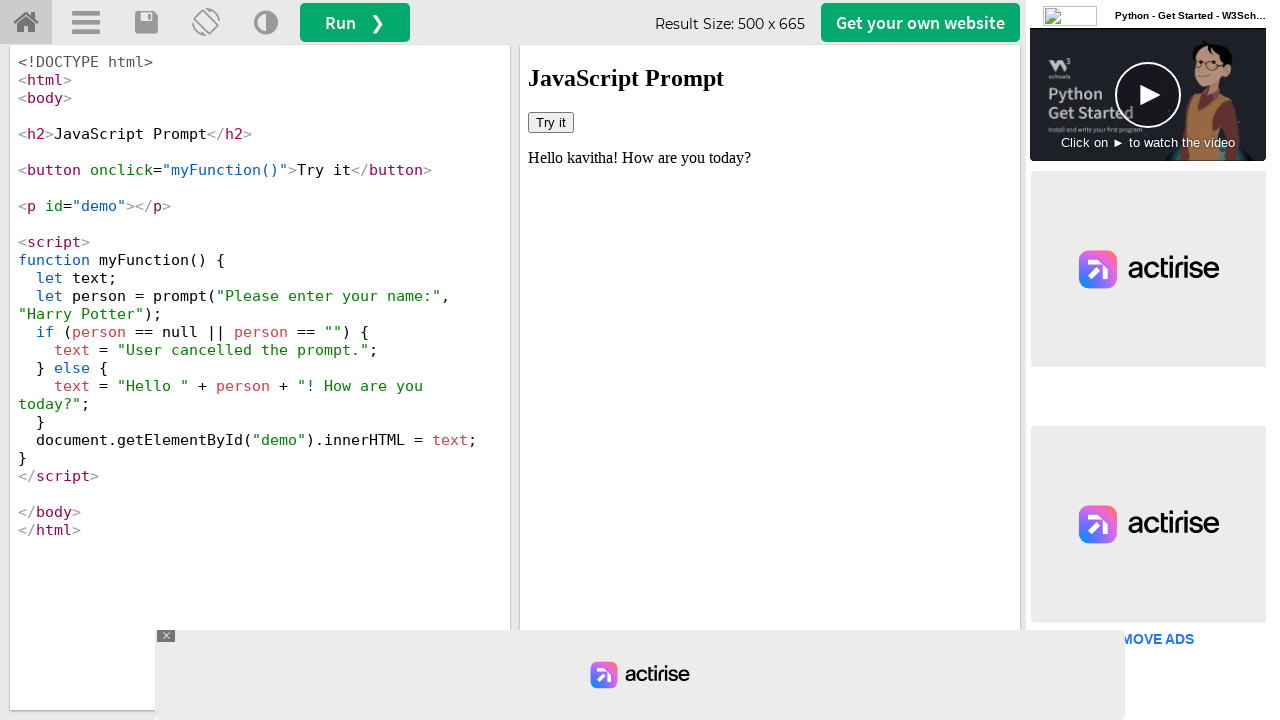